Tests the AngularJS homepage greeting feature by entering a name in the input field and verifying the greeting message updates correctly

Starting URL: http://www.angularjs.org

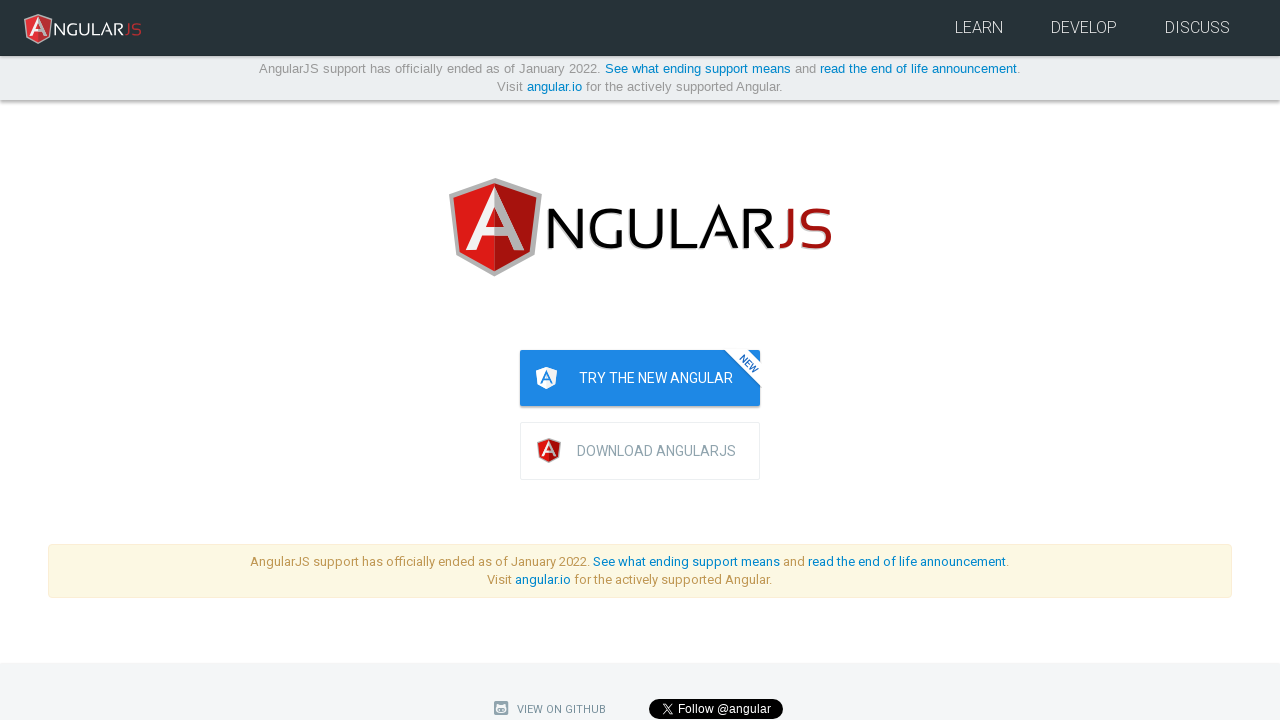

Entered 'TheRoks' in the yourName input field on input[ng-model='yourName']
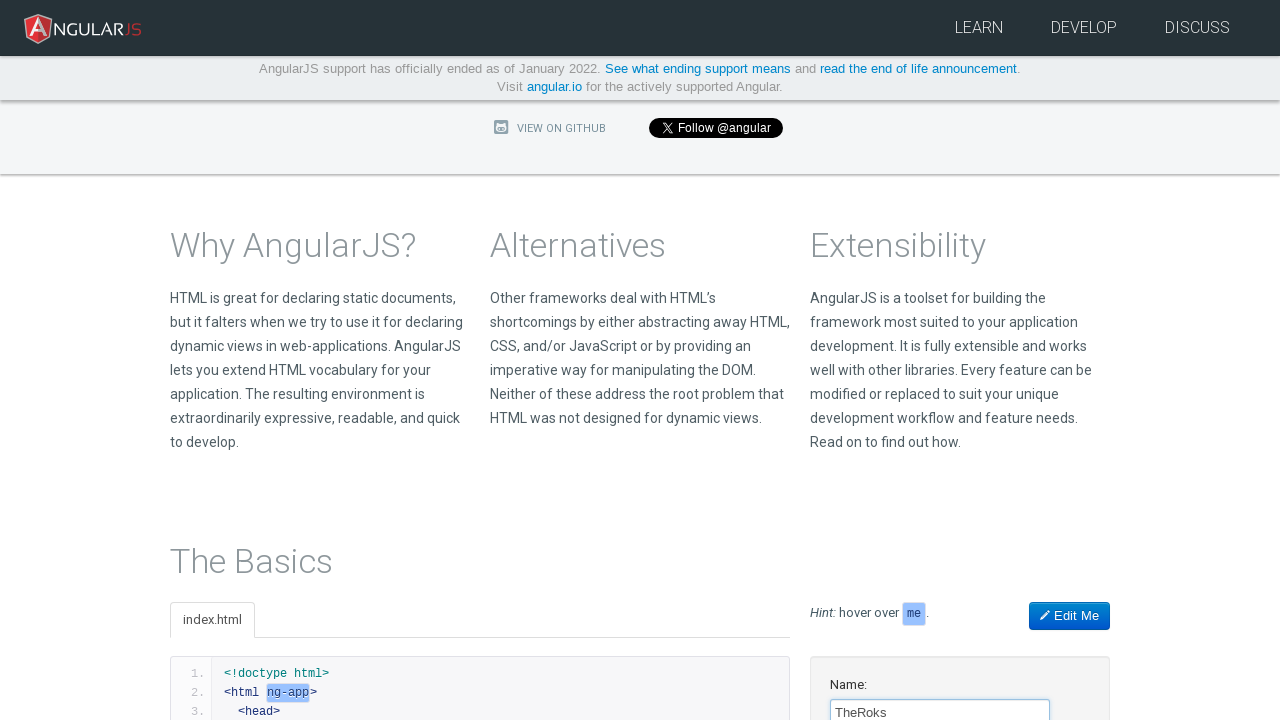

Verified greeting message 'Hello TheRoks!' is displayed
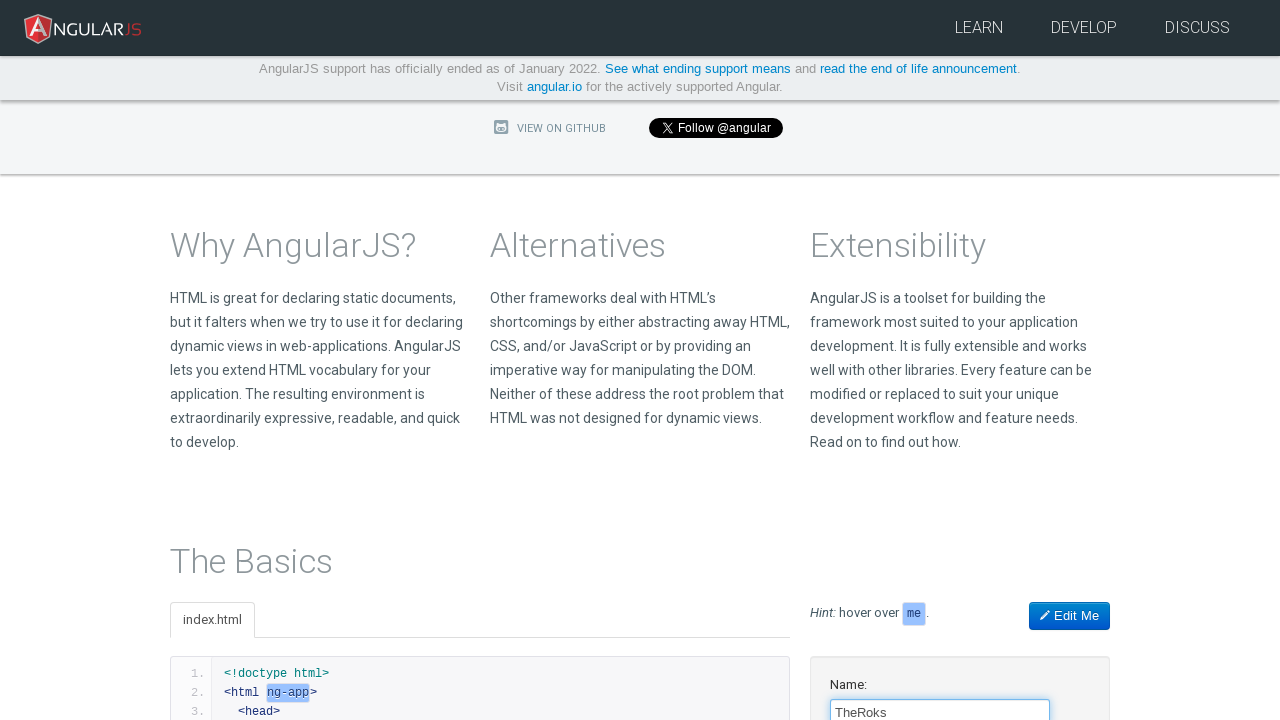

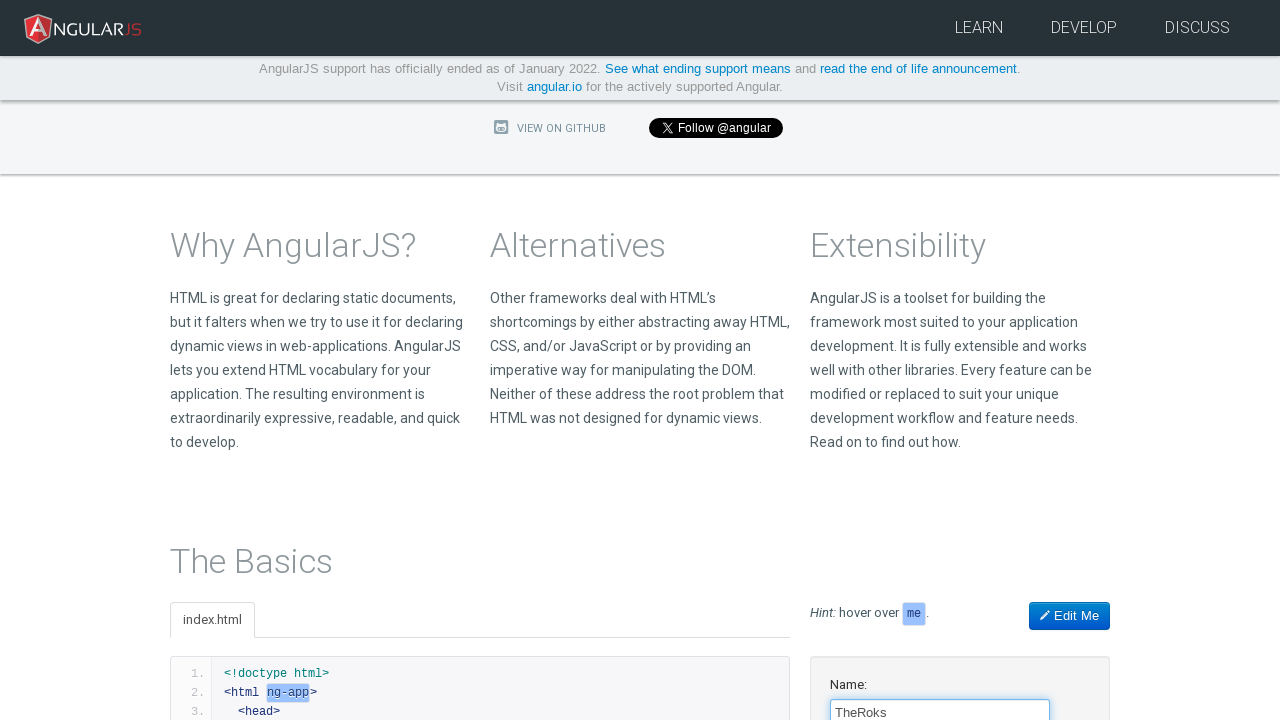